Tests scrolling functionality and validates the sum of values in a table column matches the displayed total

Starting URL: https://www.rahulshettyacademy.com/AutomationPractice/

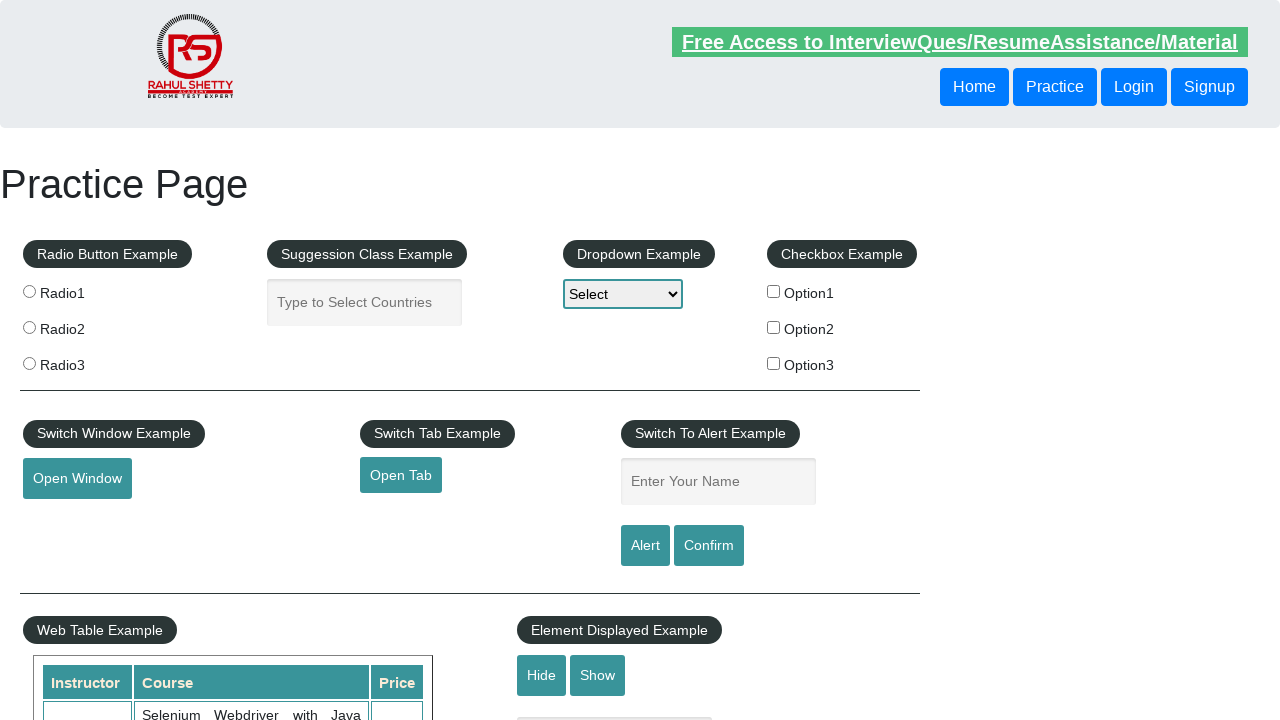

Scrolled down the page by 500 pixels
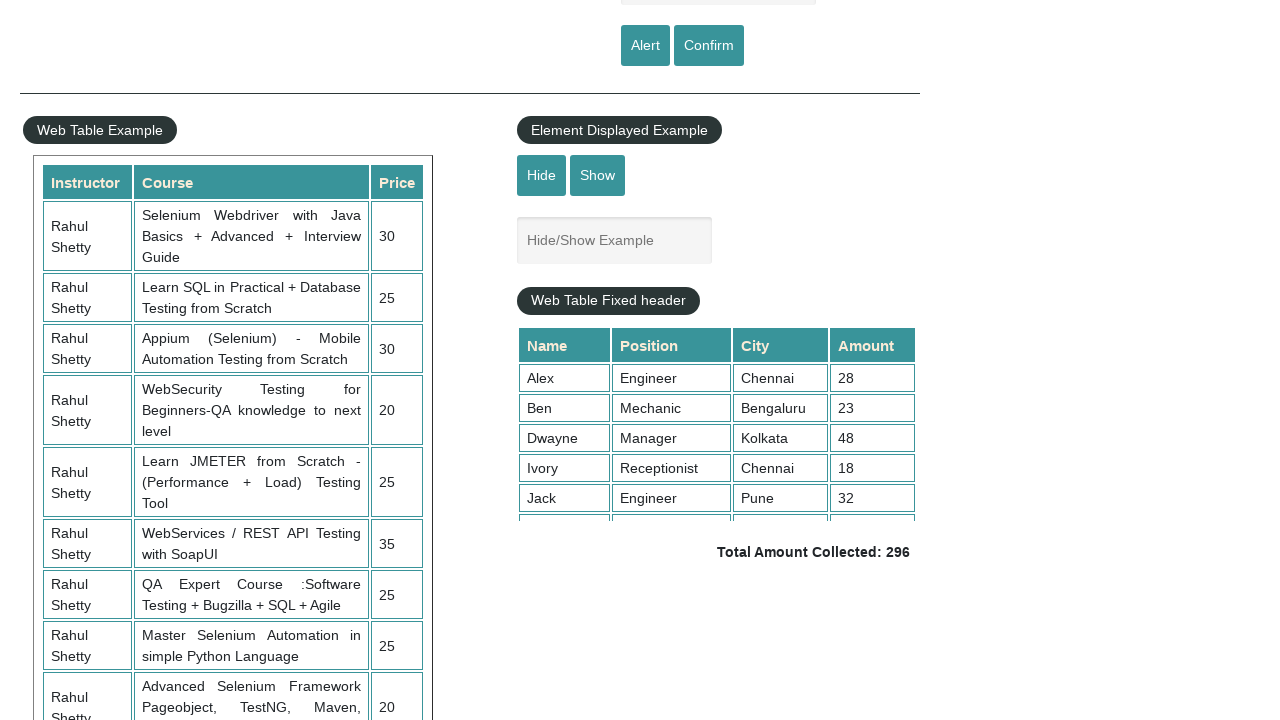

Waited 3 seconds for scroll animation to complete
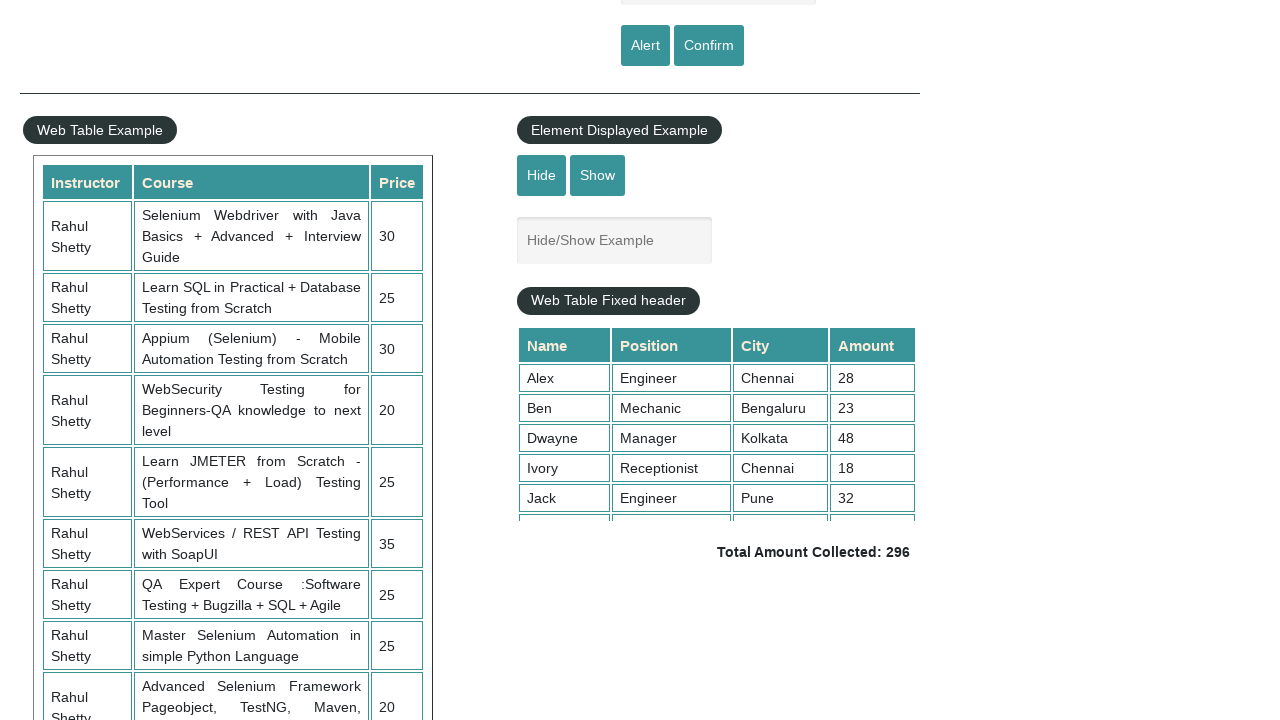

Scrolled table component to position 3000
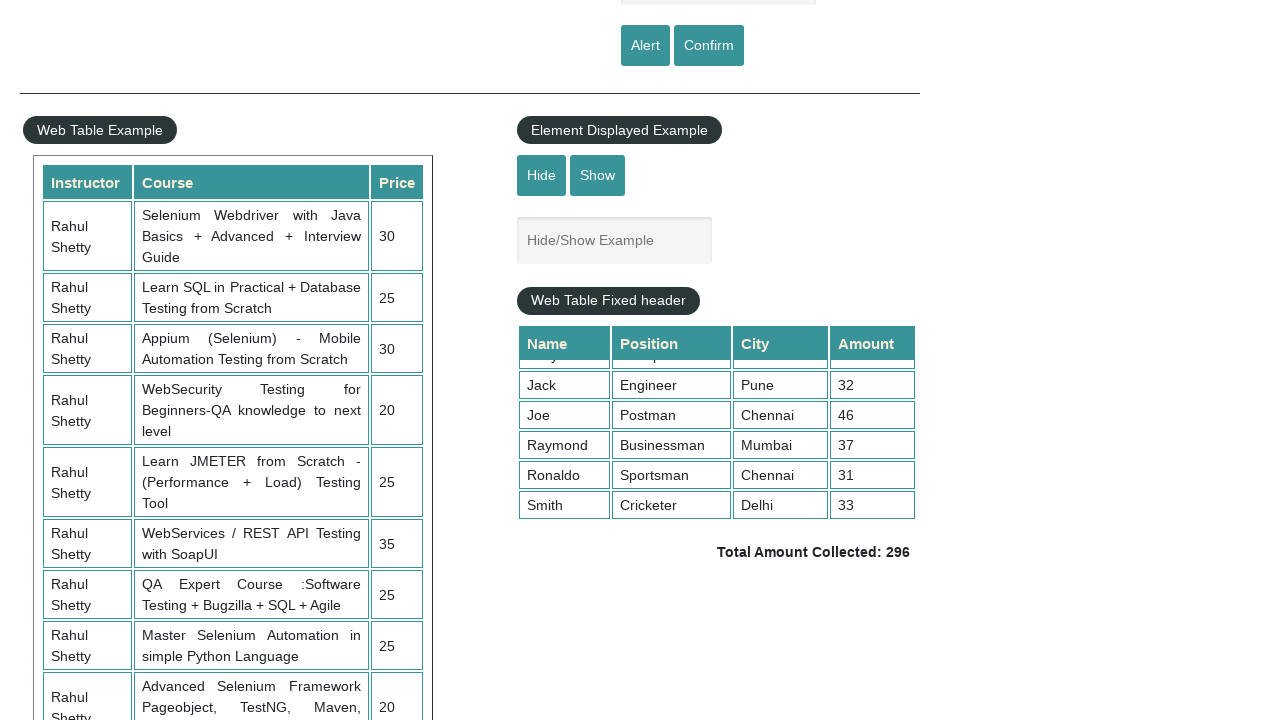

Retrieved all values from the 4th column of the table
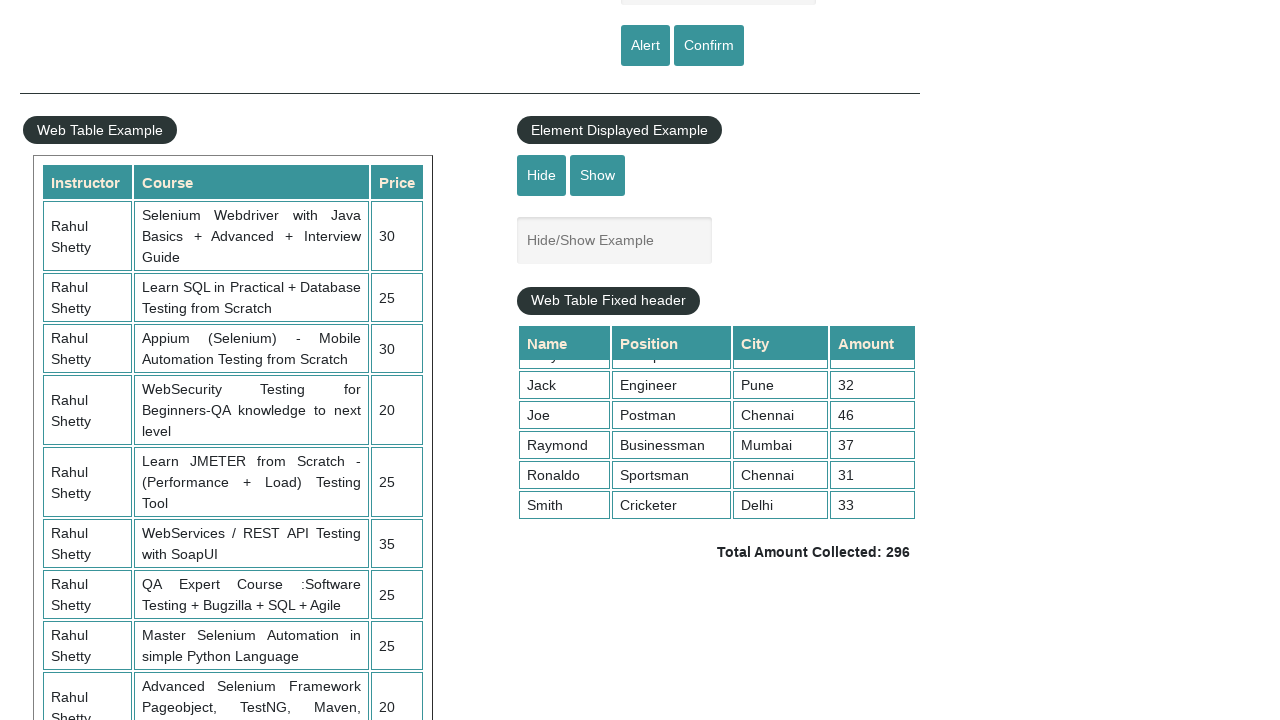

Retrieved expected total amount from the page
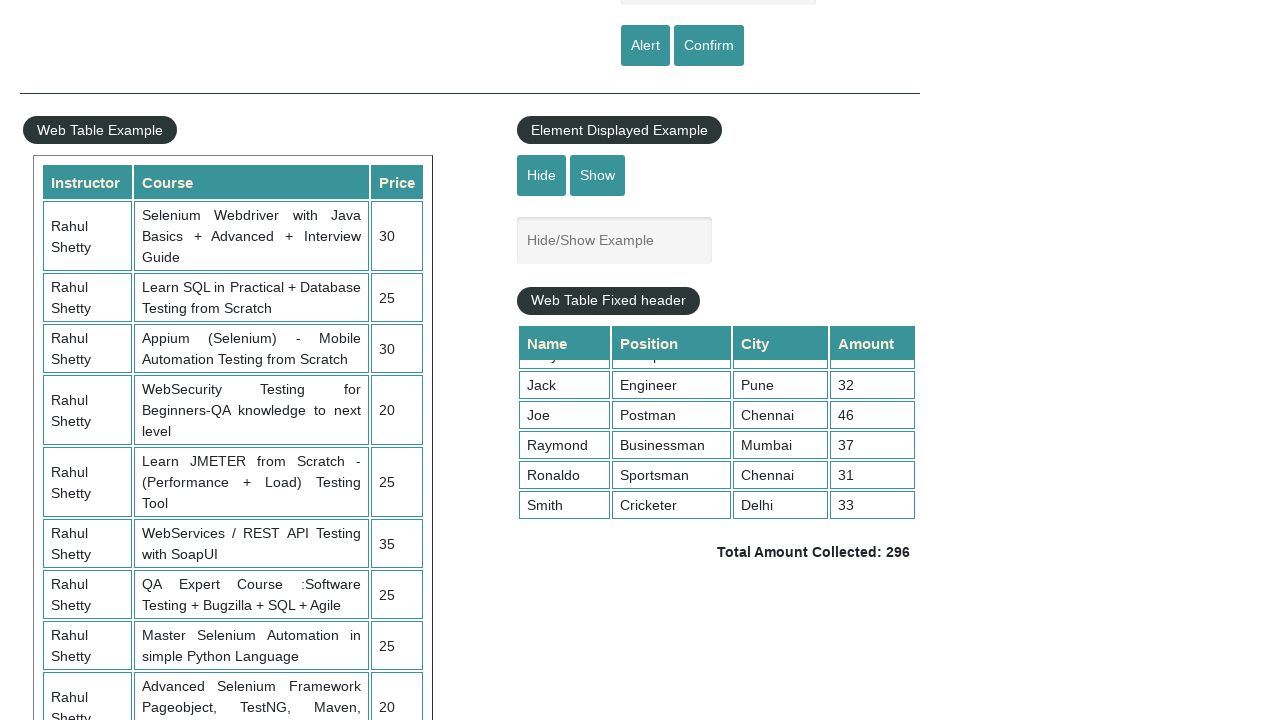

Verified calculated sum (296) matches displayed total (296)
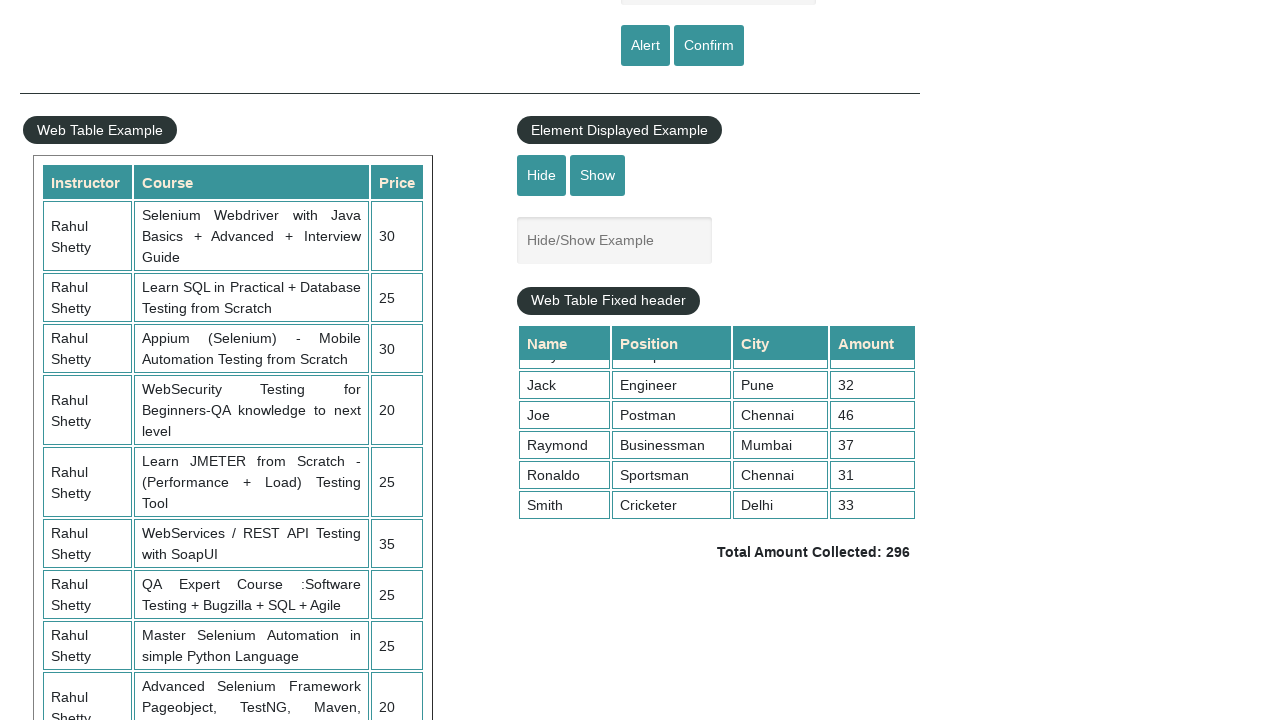

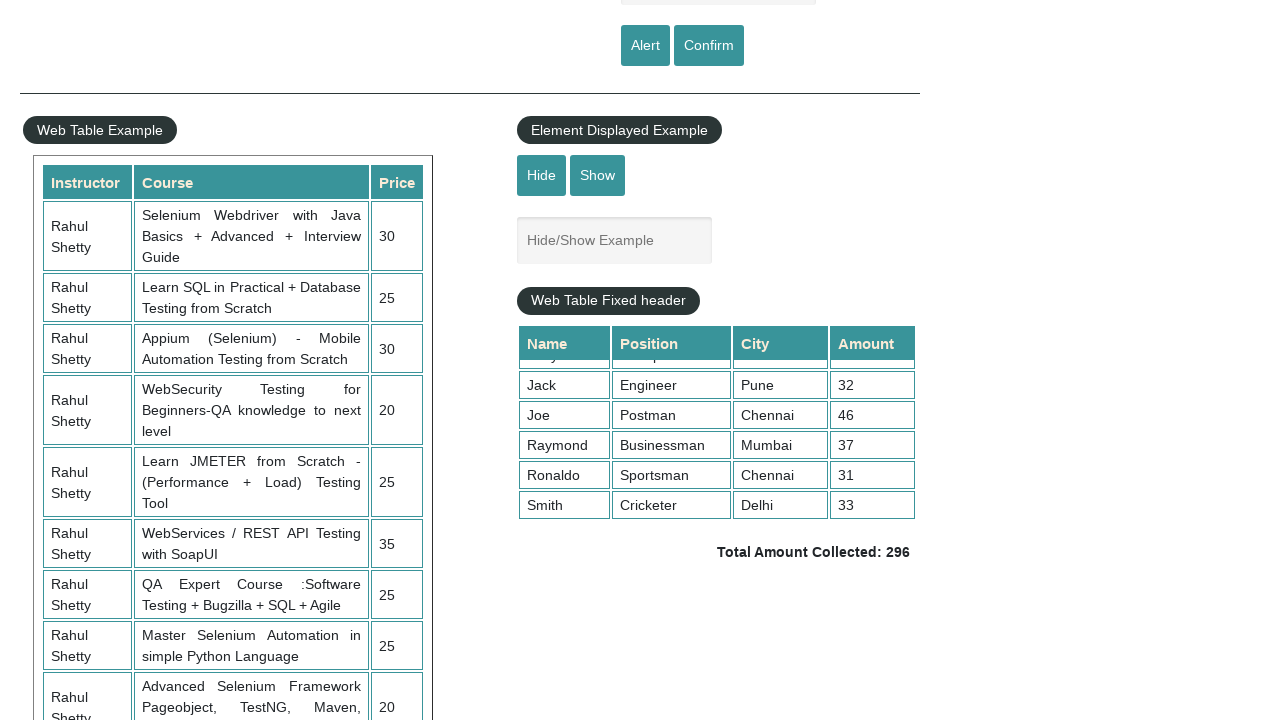